Tests successful login flow with valid credentials and verifies landing on the products page

Starting URL: https://www.saucedemo.com/

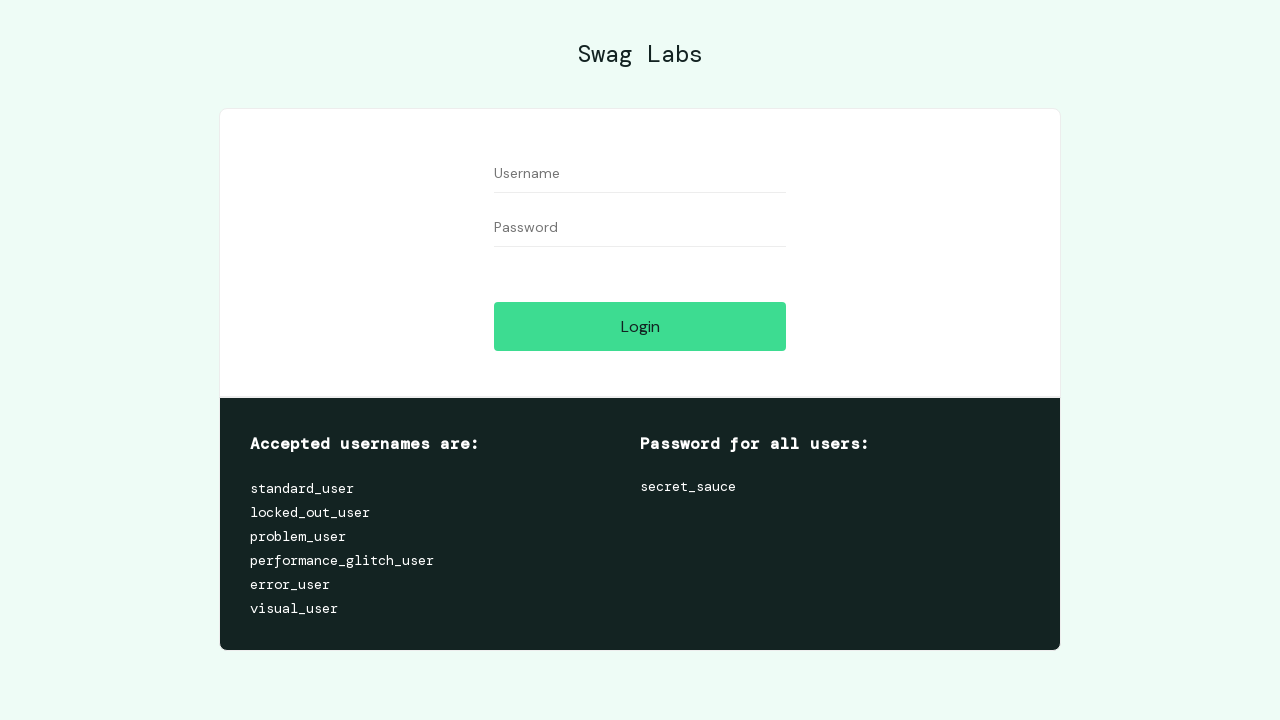

Entered username 'standard_user' in login field on #user-name
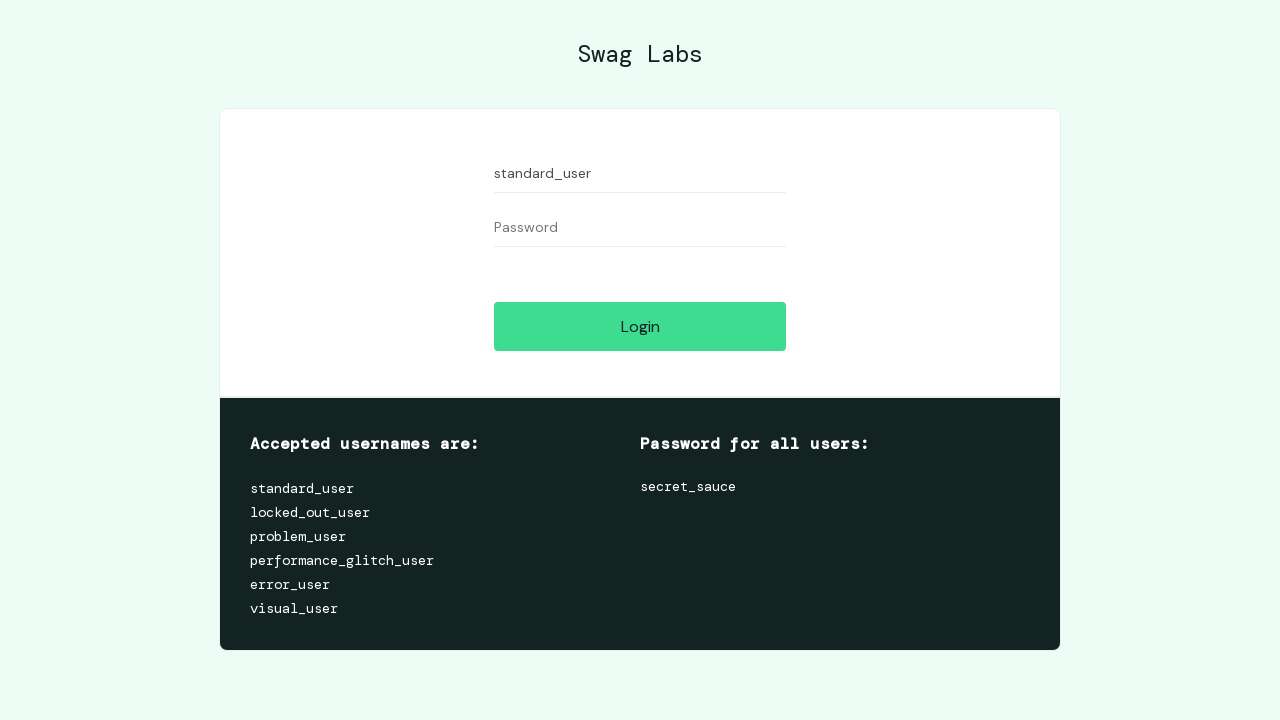

Entered password in login field on #password
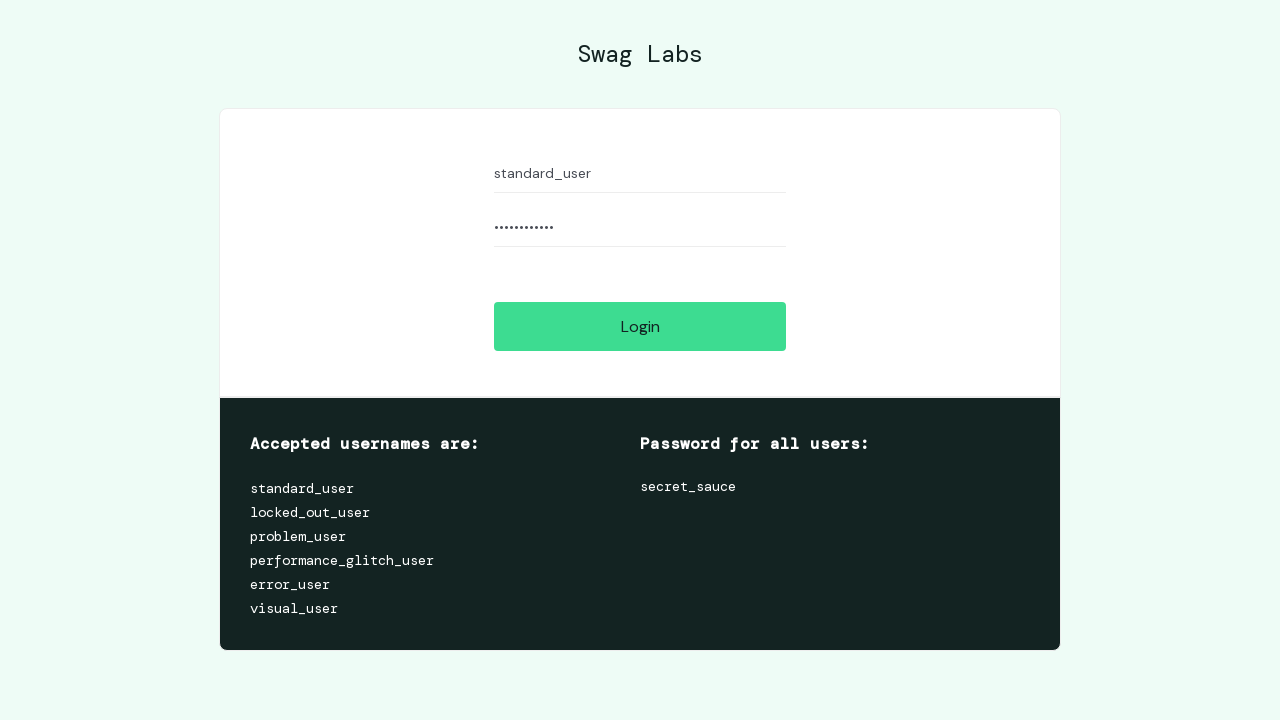

Clicked login button to submit credentials at (640, 326) on #login-button
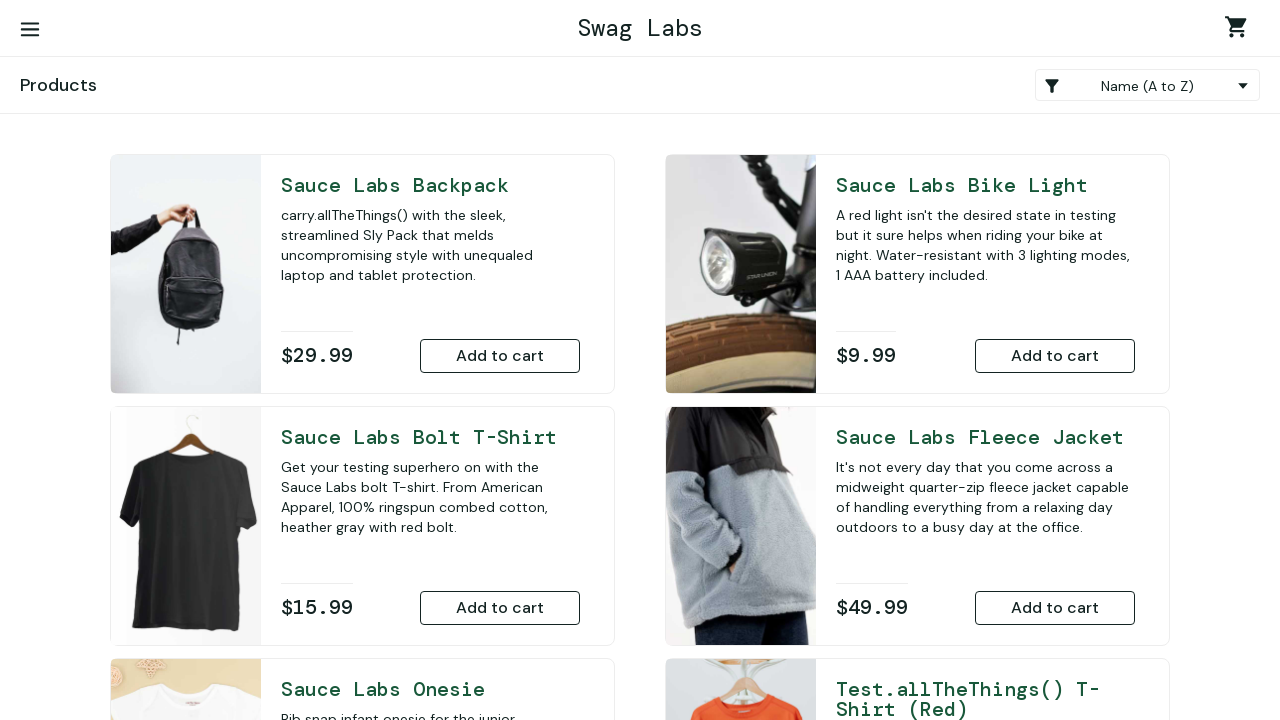

Verified successful login by waiting for Products page to load
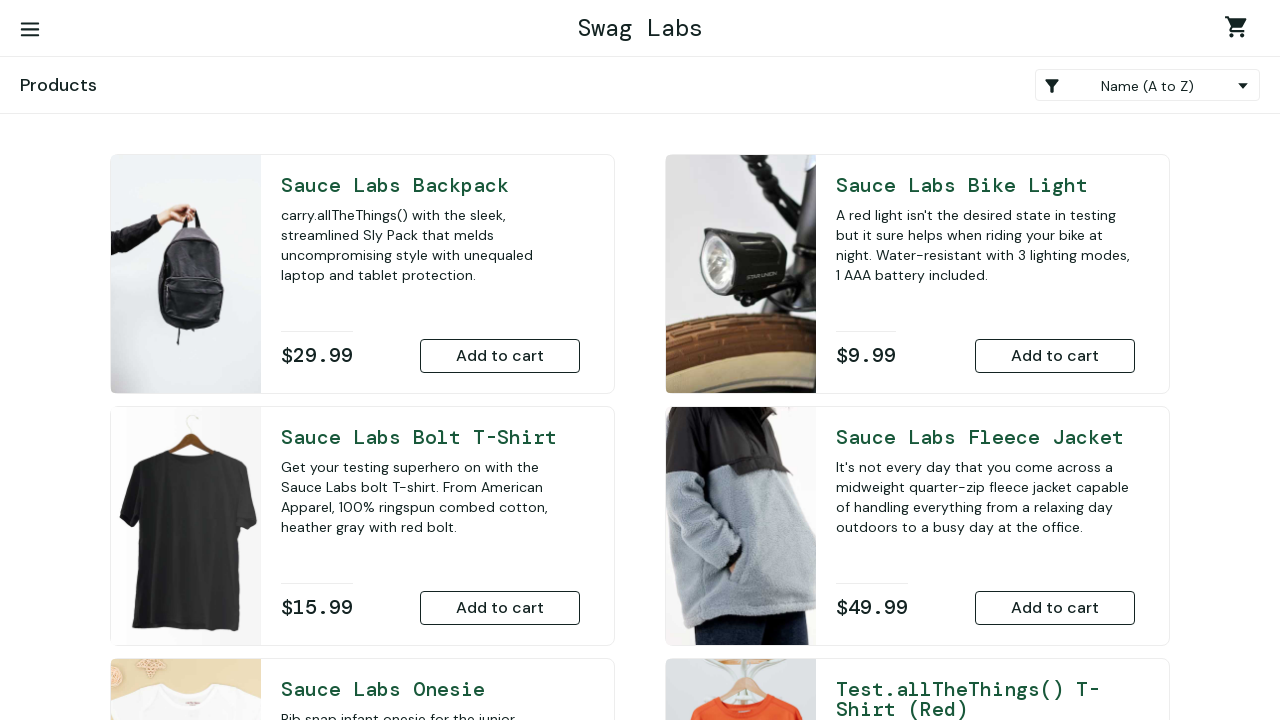

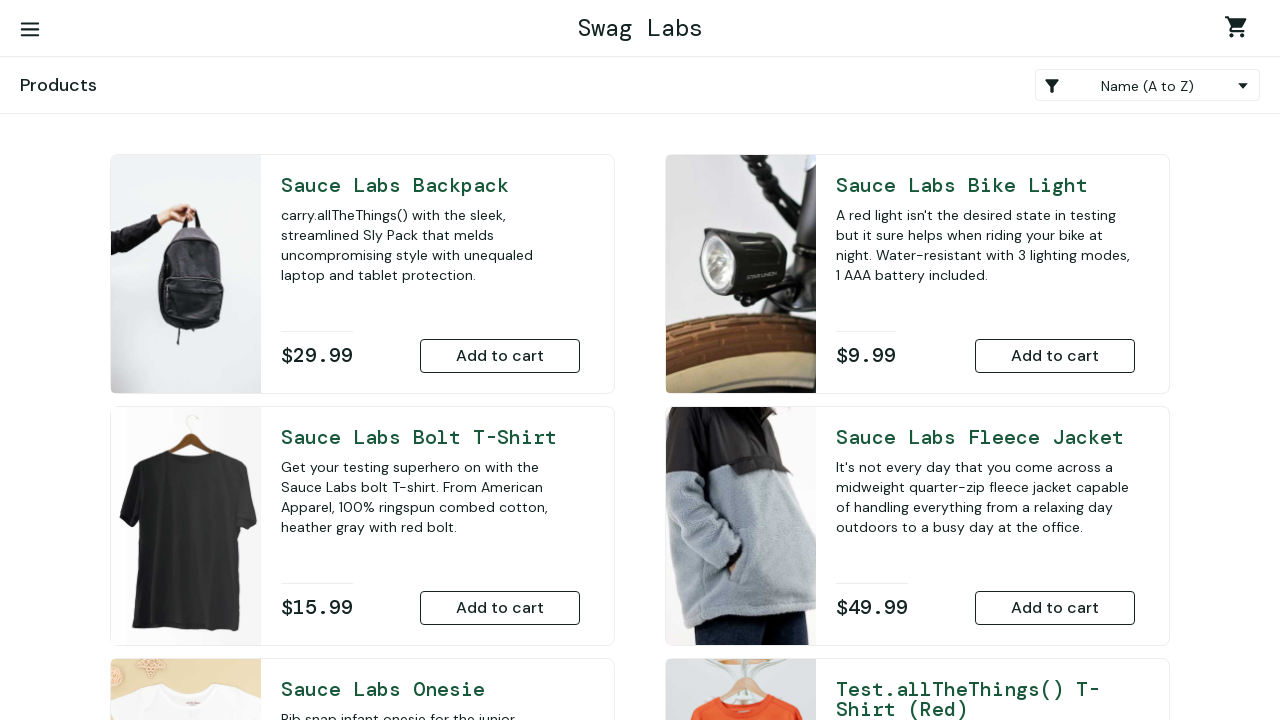